Tests the Add/Remove Elements functionality by clicking the Add Element button to make a Remove button appear, verifying it's visible, clicking Remove, and then verifying the page title text is still displayed.

Starting URL: https://testotomasyonu.com/addremove/

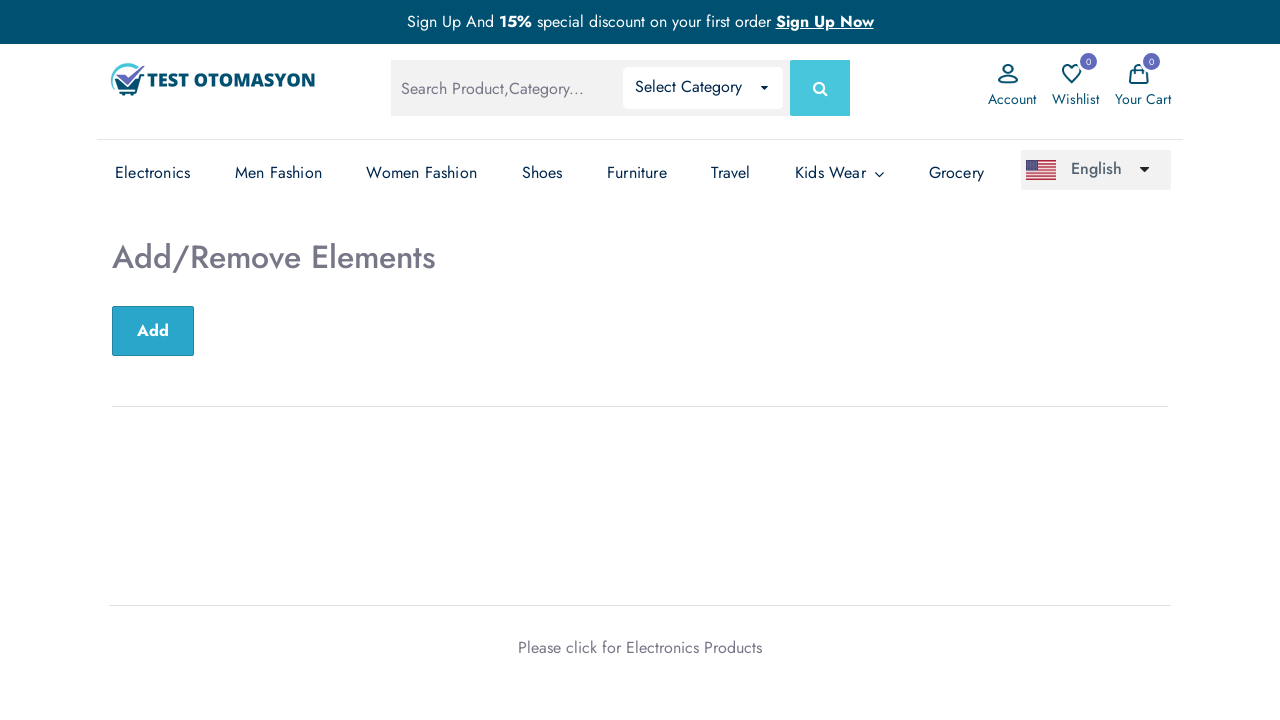

Clicked the Add Element button at (153, 331) on xpath=//button[@id='sub-btn']
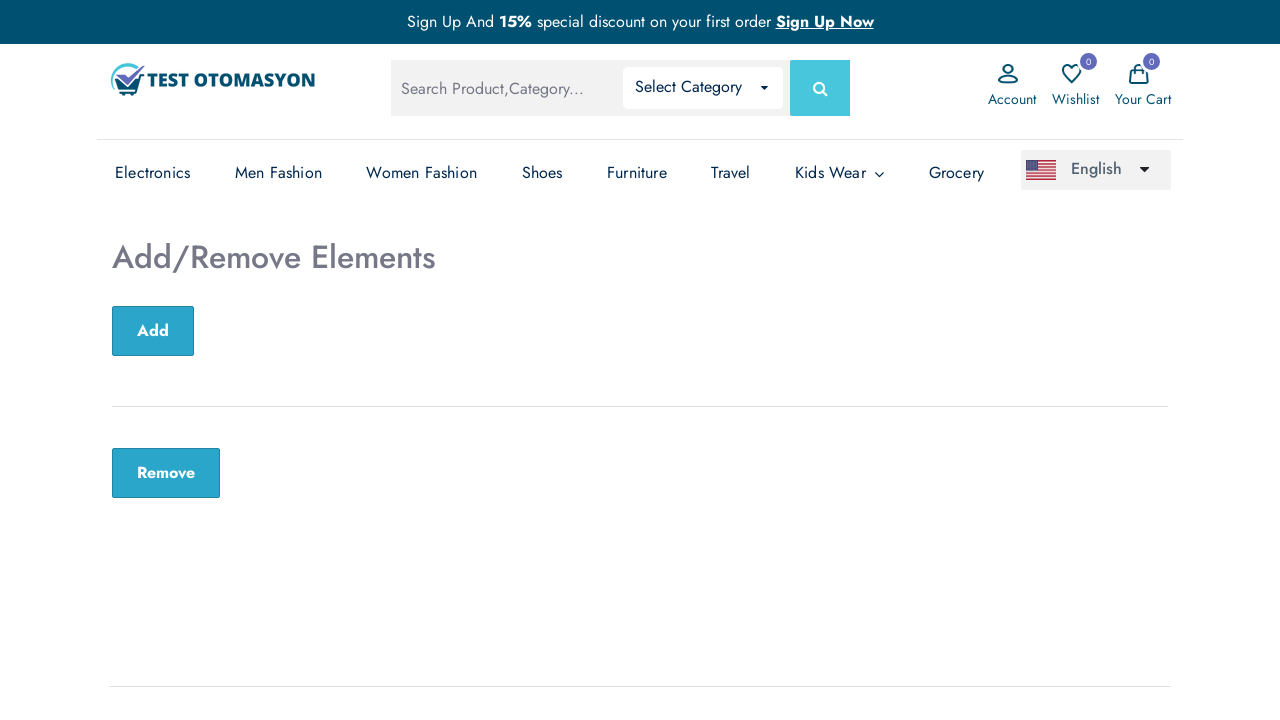

Remove button appeared and is visible
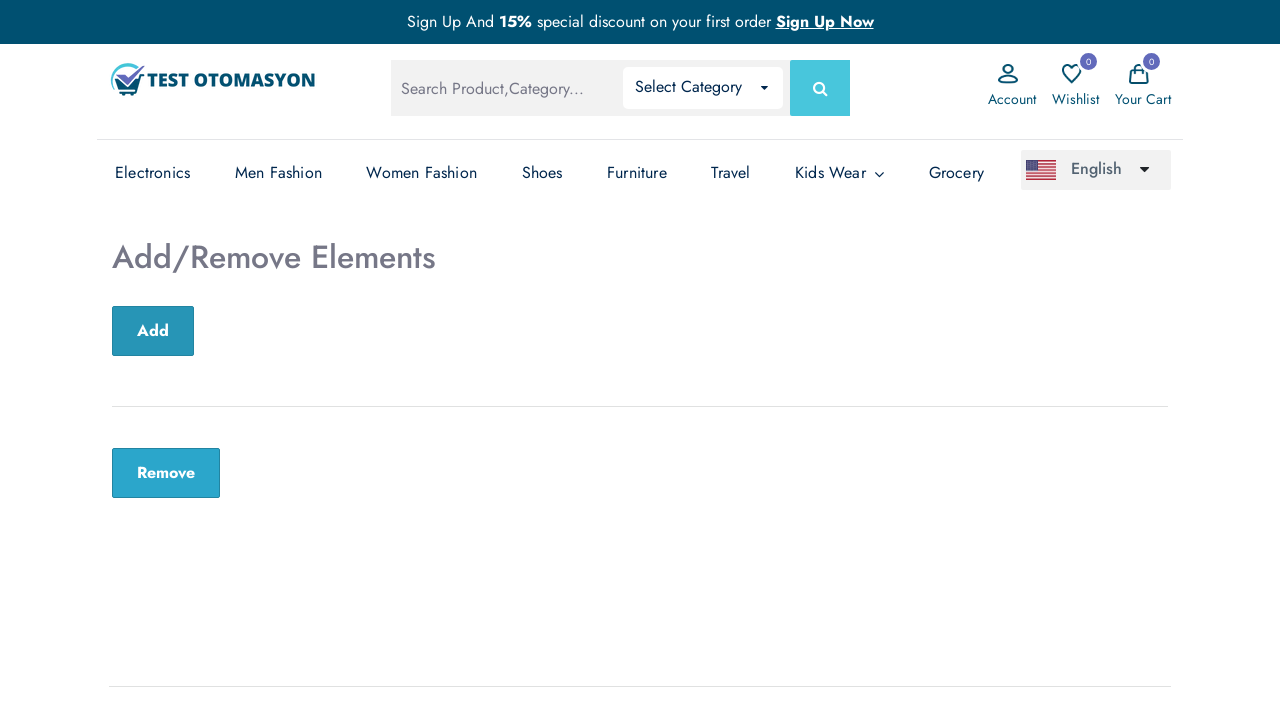

Clicked the Remove button at (166, 473) on xpath=//button[@class='remove-btn']
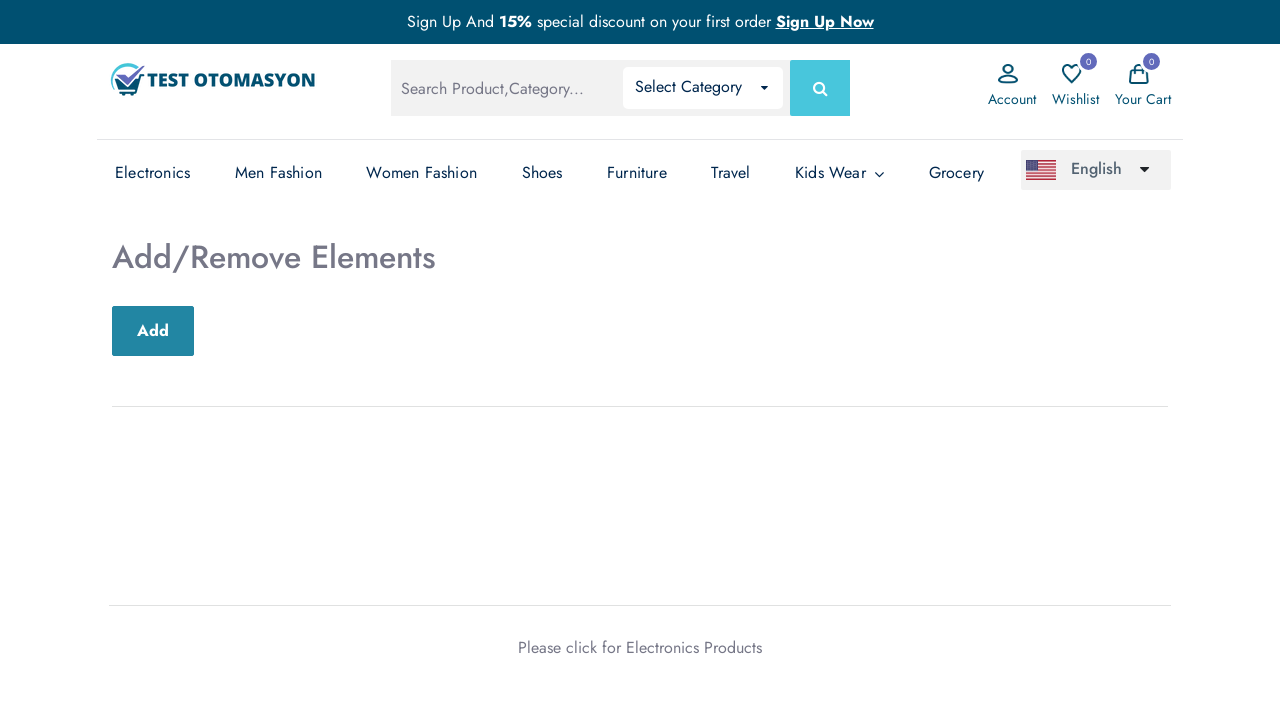

Container with page title text is still visible after removing element
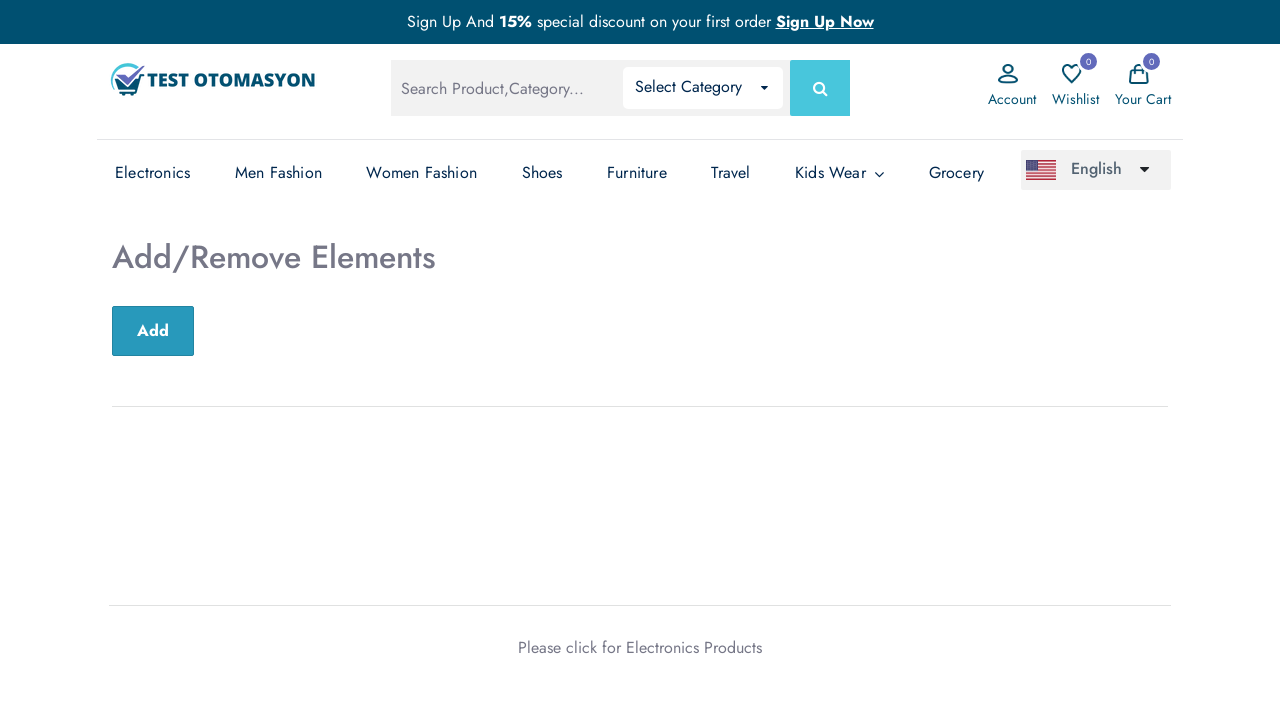

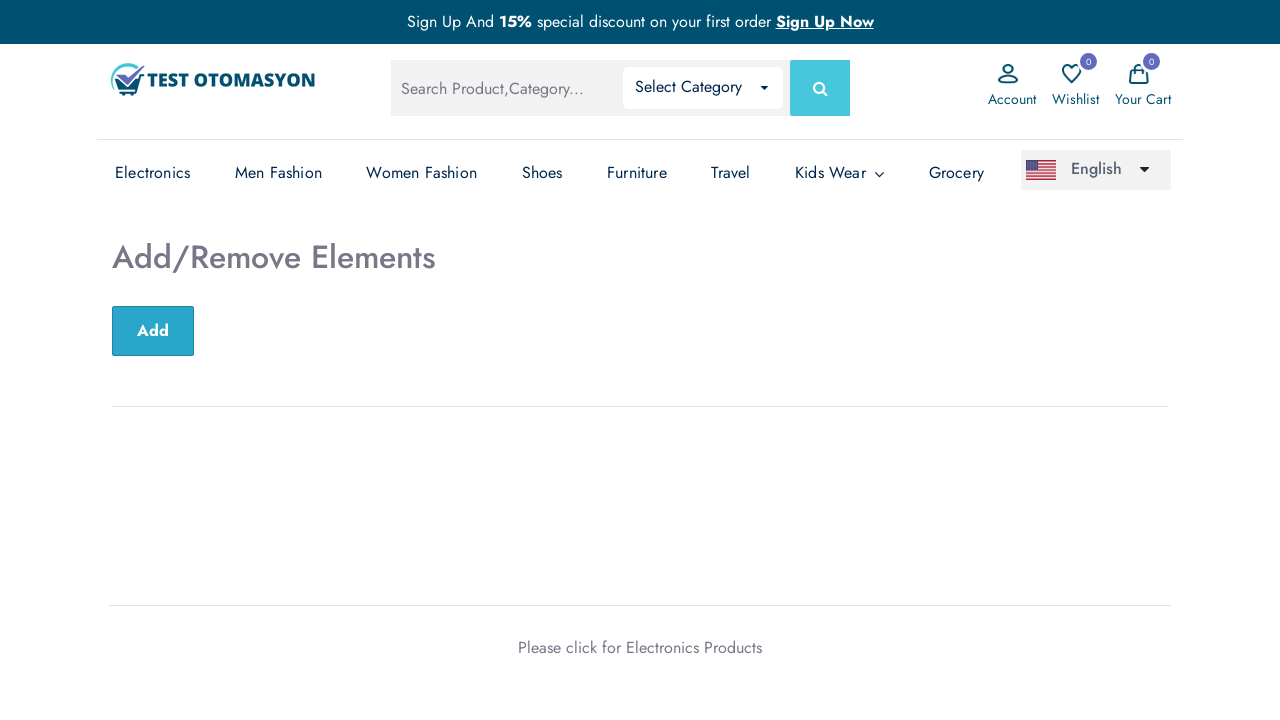